Tests drag and drop functionality by dragging an element and dropping it onto a target element within an iframe

Starting URL: https://jqueryui.com/droppable/

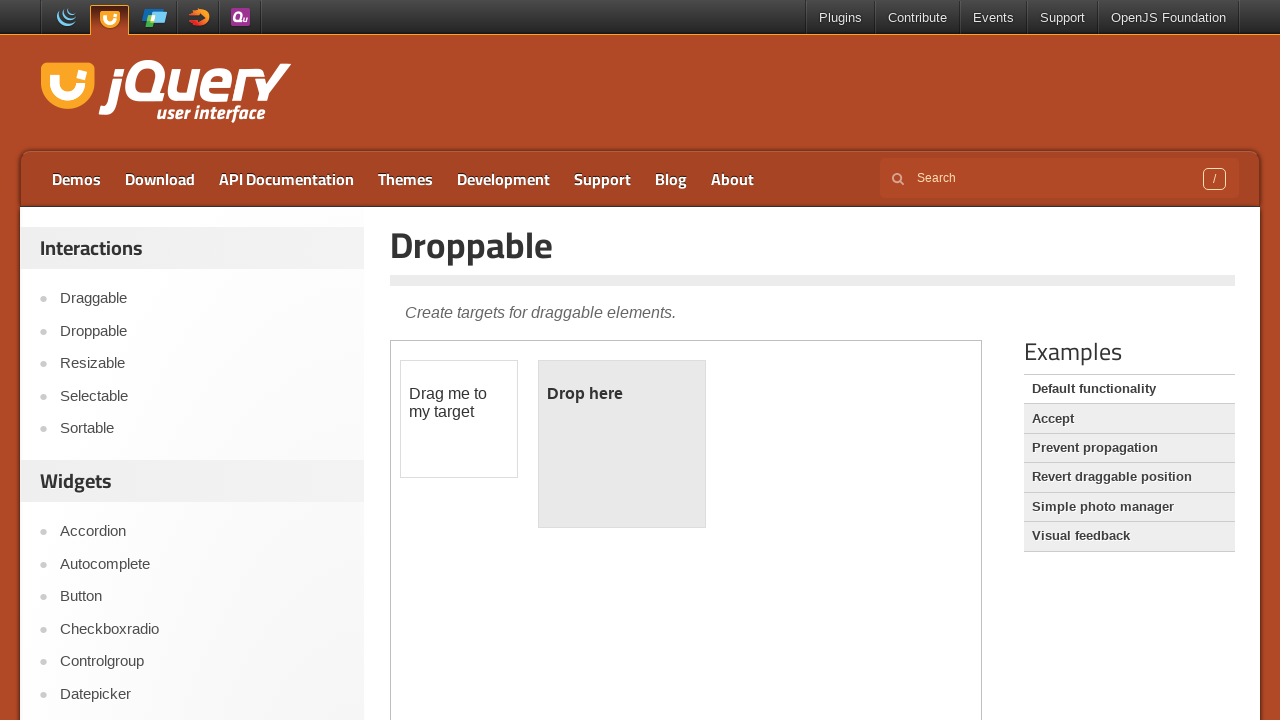

Located the demo iframe containing drag and drop elements
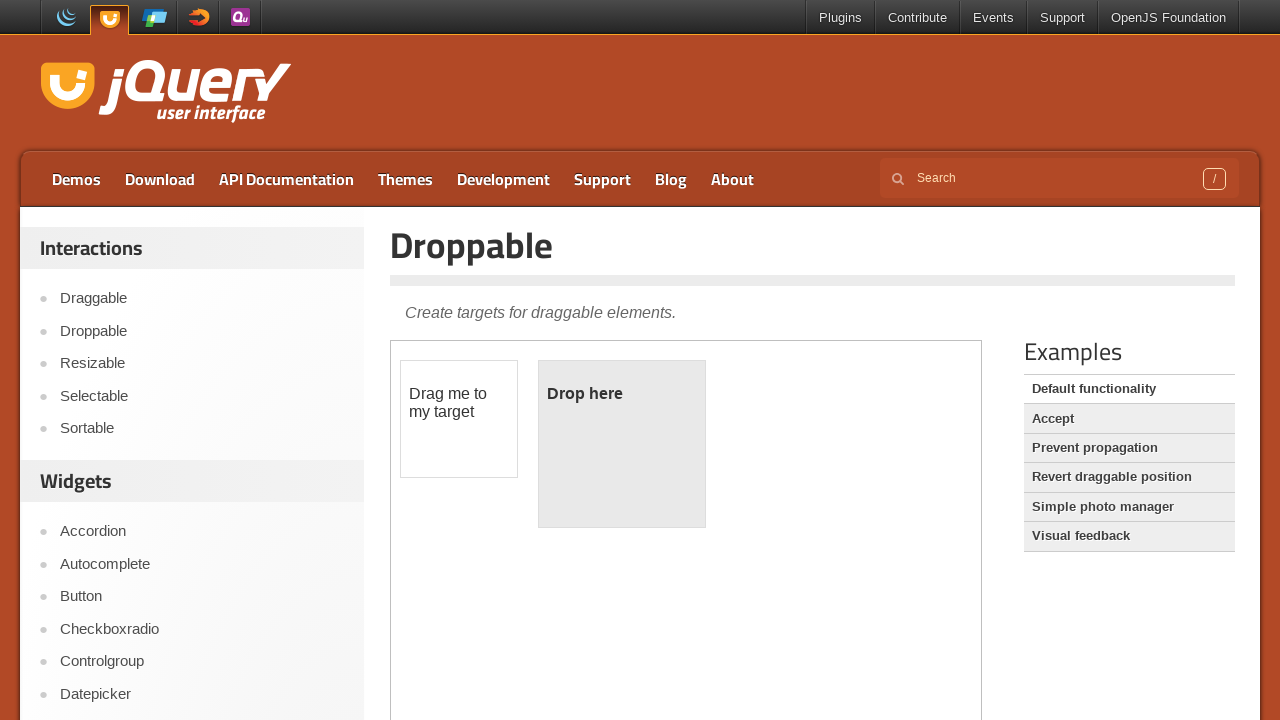

Located the draggable element
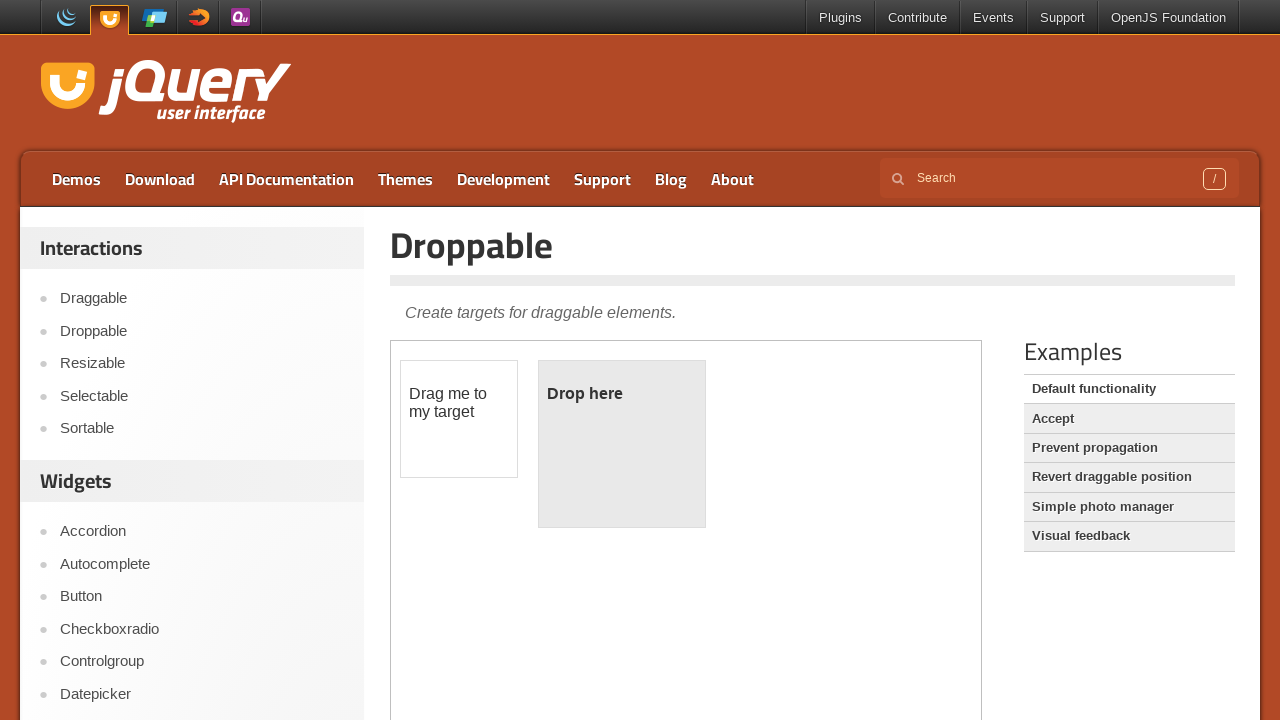

Located the droppable target element
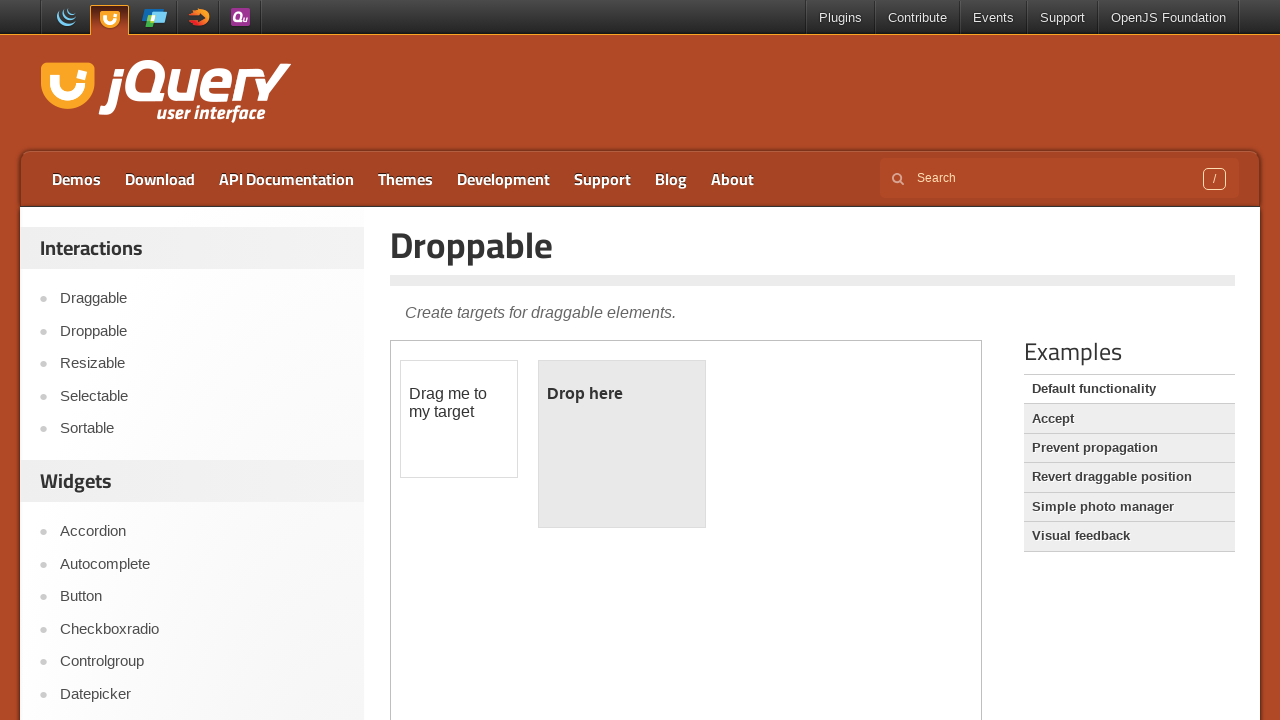

Performed drag and drop action - dragged element onto target at (622, 444)
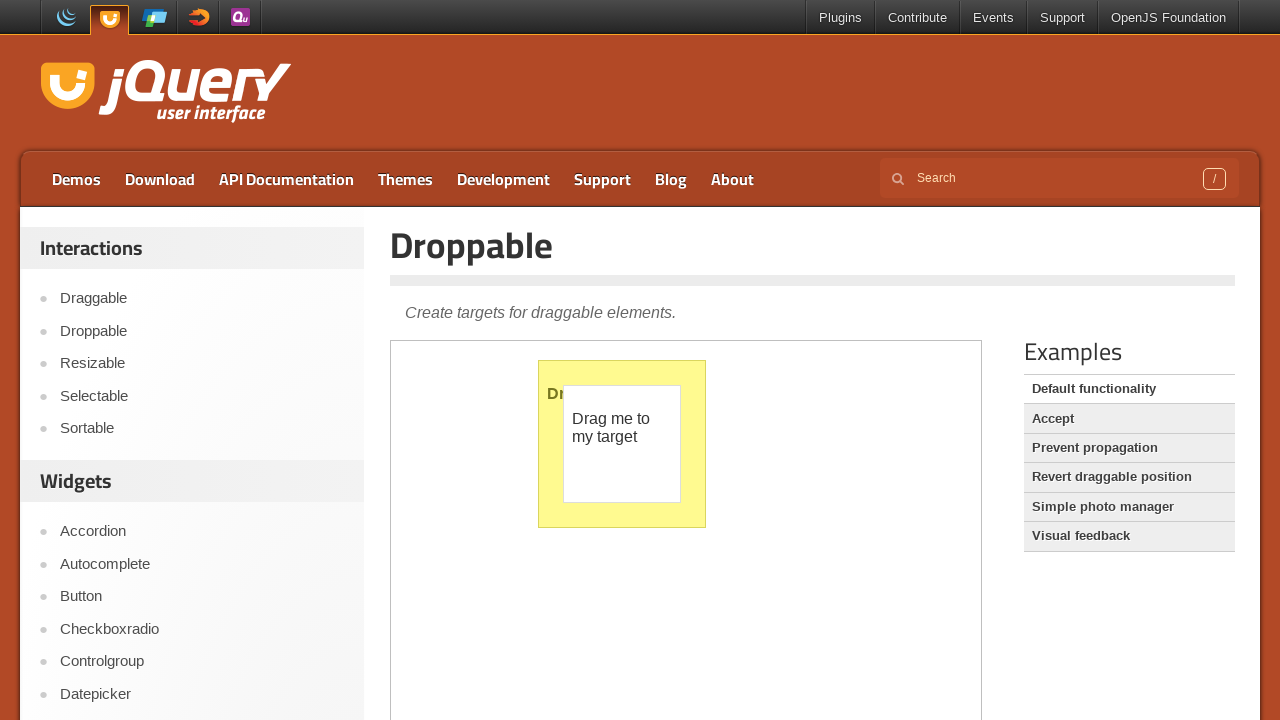

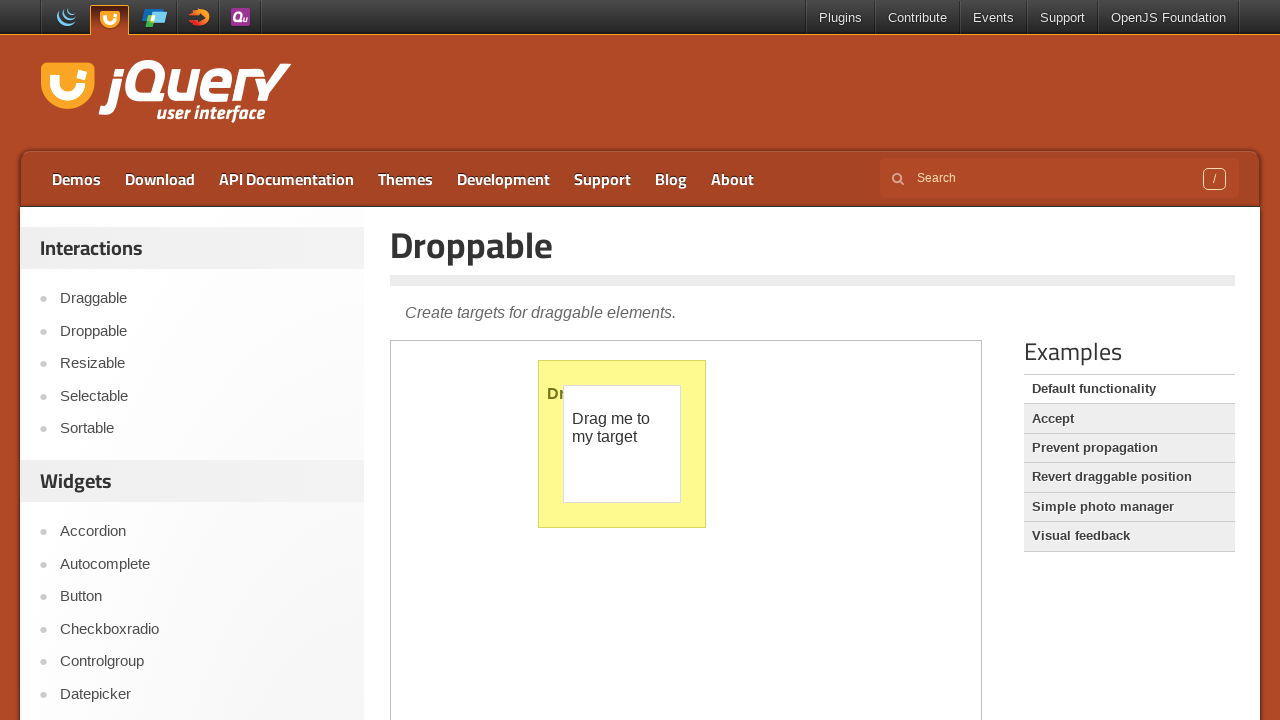